Tests a registration form by filling in first name, last name, and email fields, then submitting the form and verifying the success message is displayed.

Starting URL: http://suninjuly.github.io/registration1.html

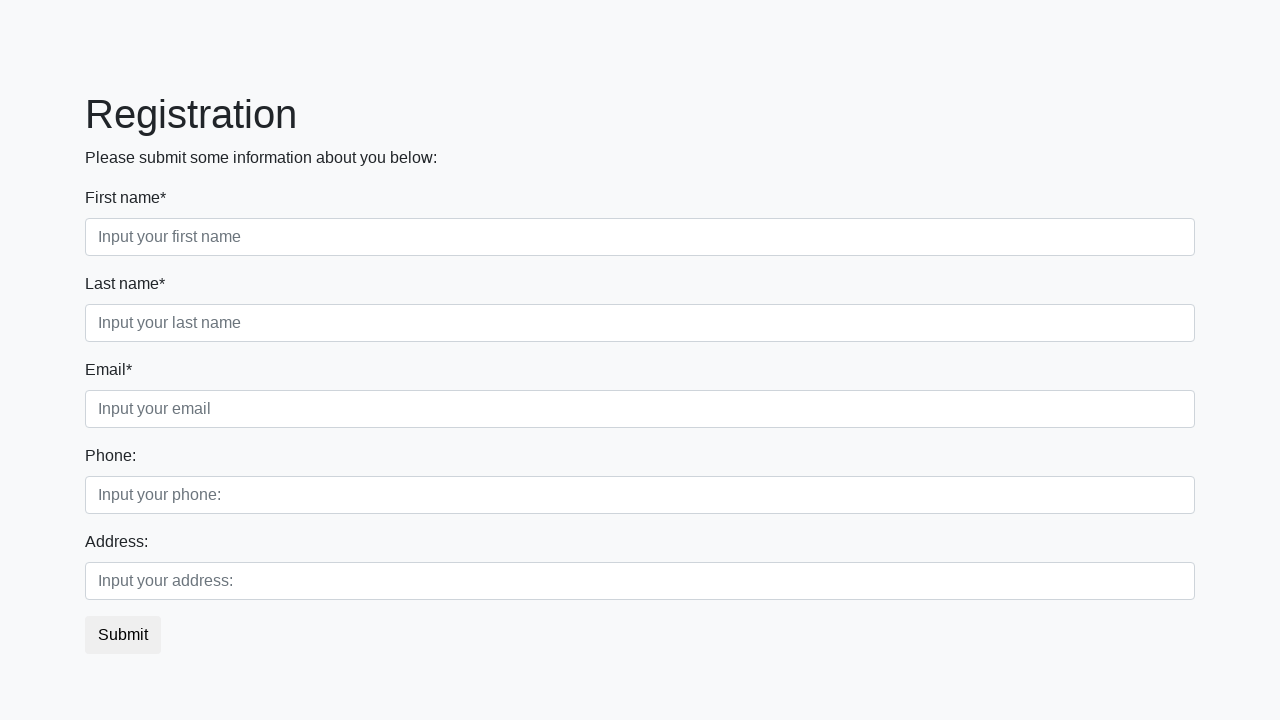

Filled first name field with 'Ivan' on [placeholder="Input your first name"]
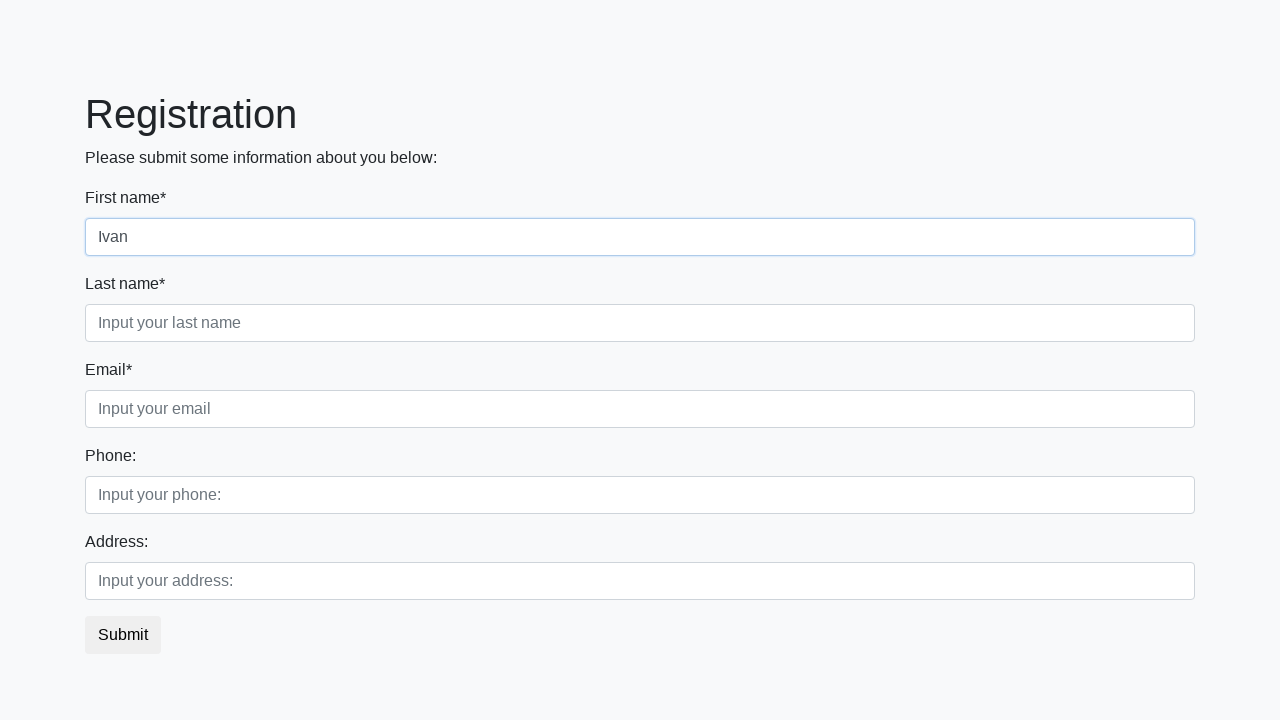

Filled last name field with 'Petrov' on [placeholder="Input your last name"]
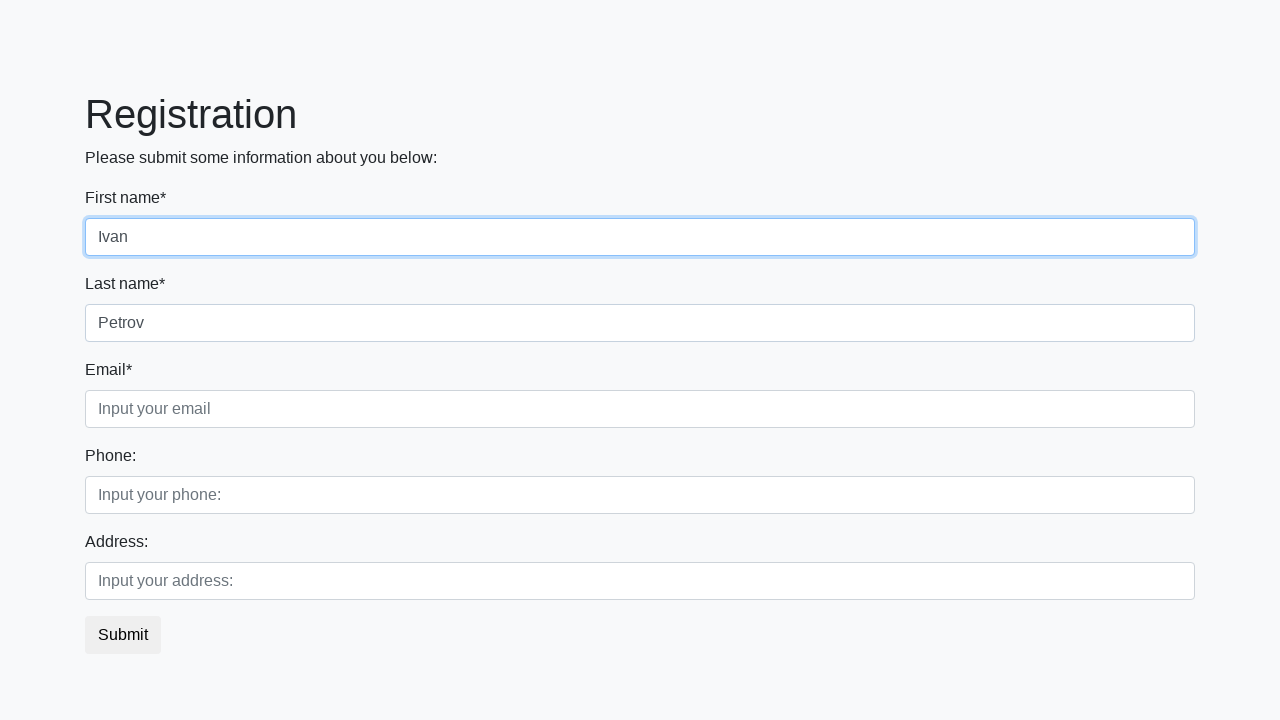

Filled email field with 'test@testmail.com' on [placeholder="Input your email"]
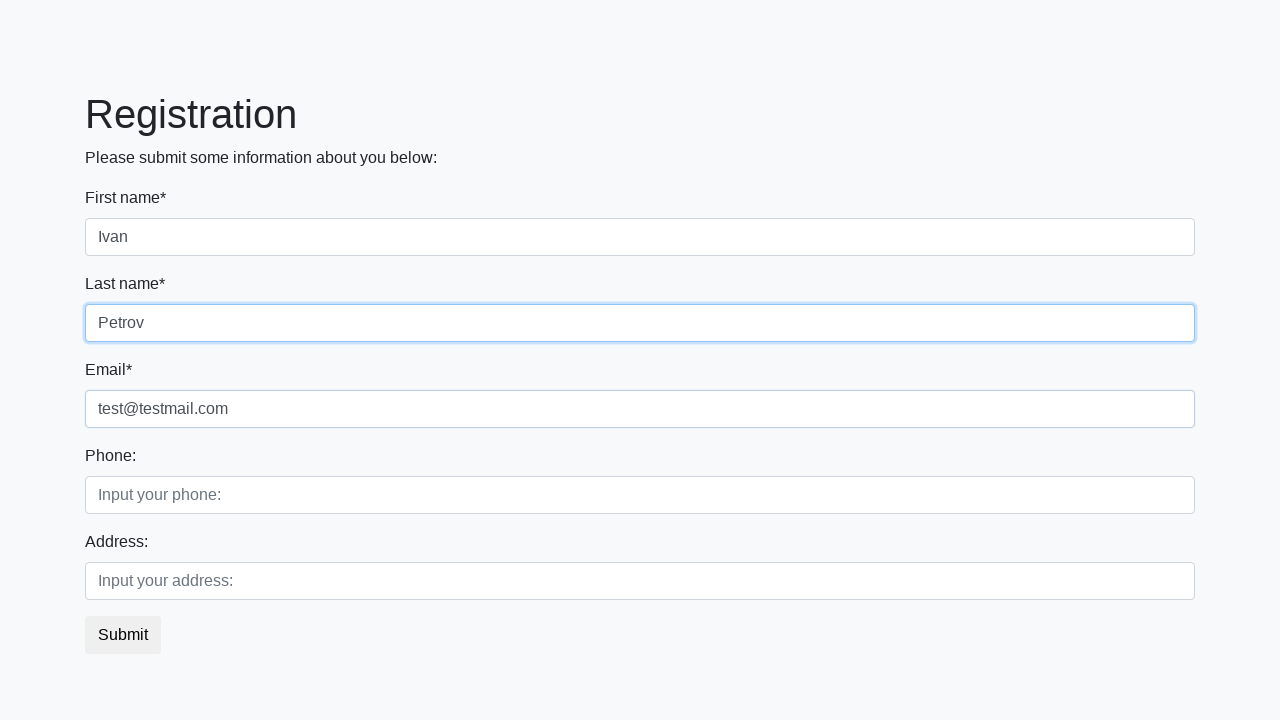

Clicked the submit button at (123, 635) on button.btn
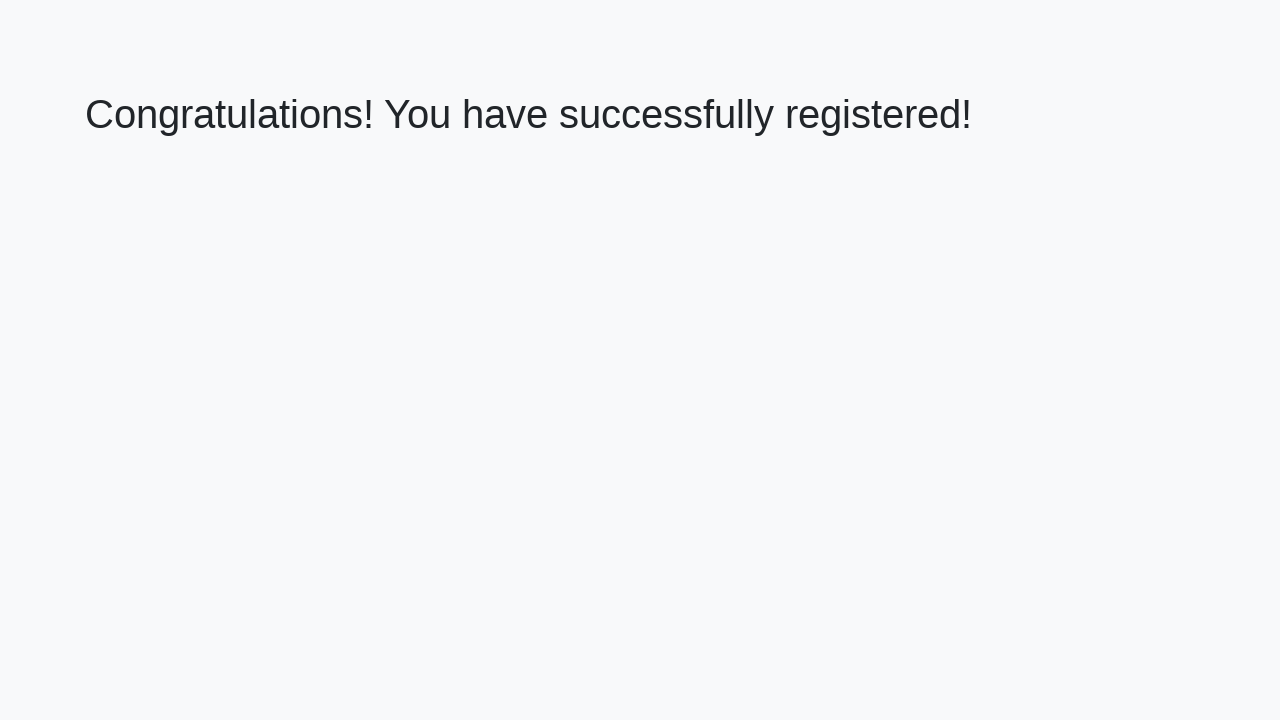

Success message header element loaded
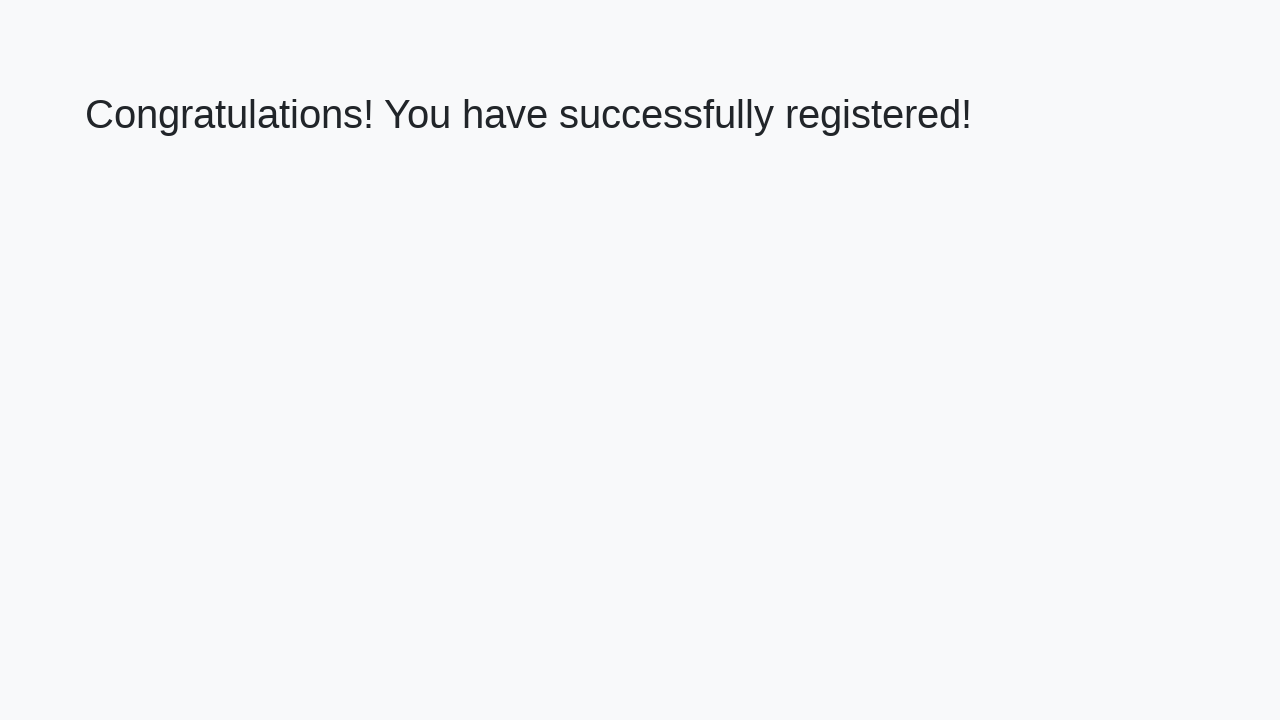

Retrieved success message: 'Congratulations! You have successfully registered!'
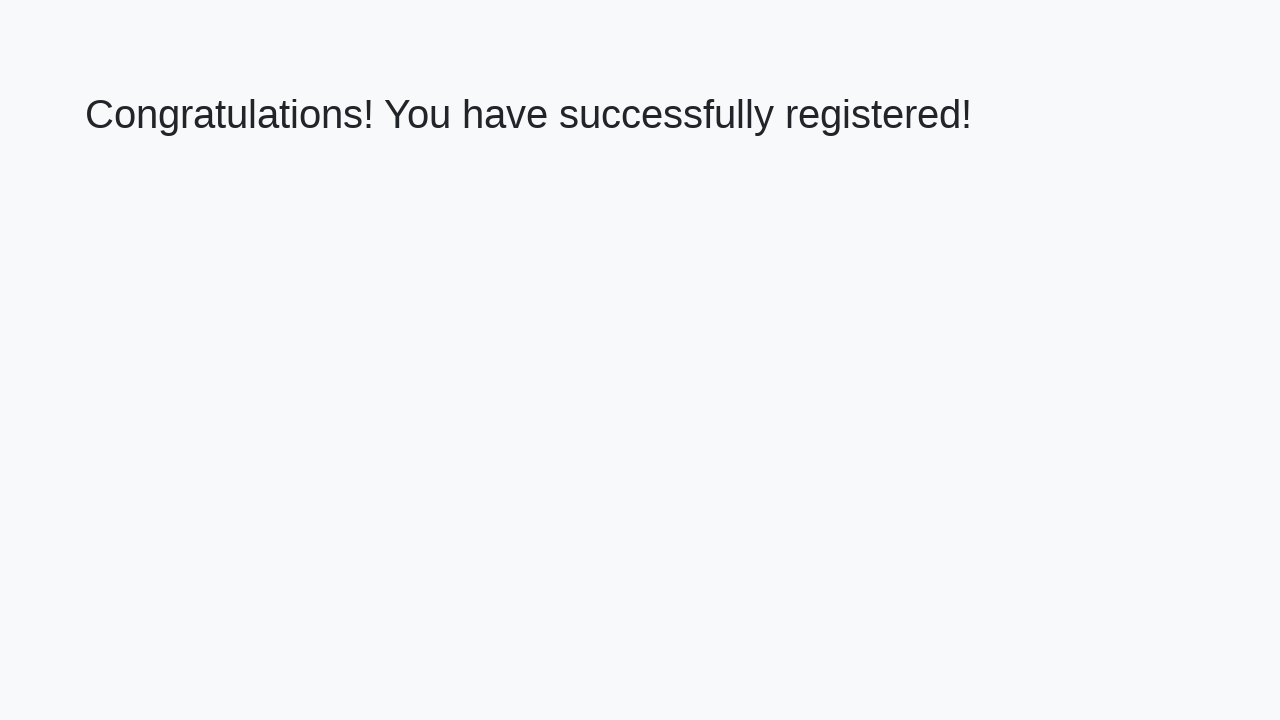

Verified success message matches expected text
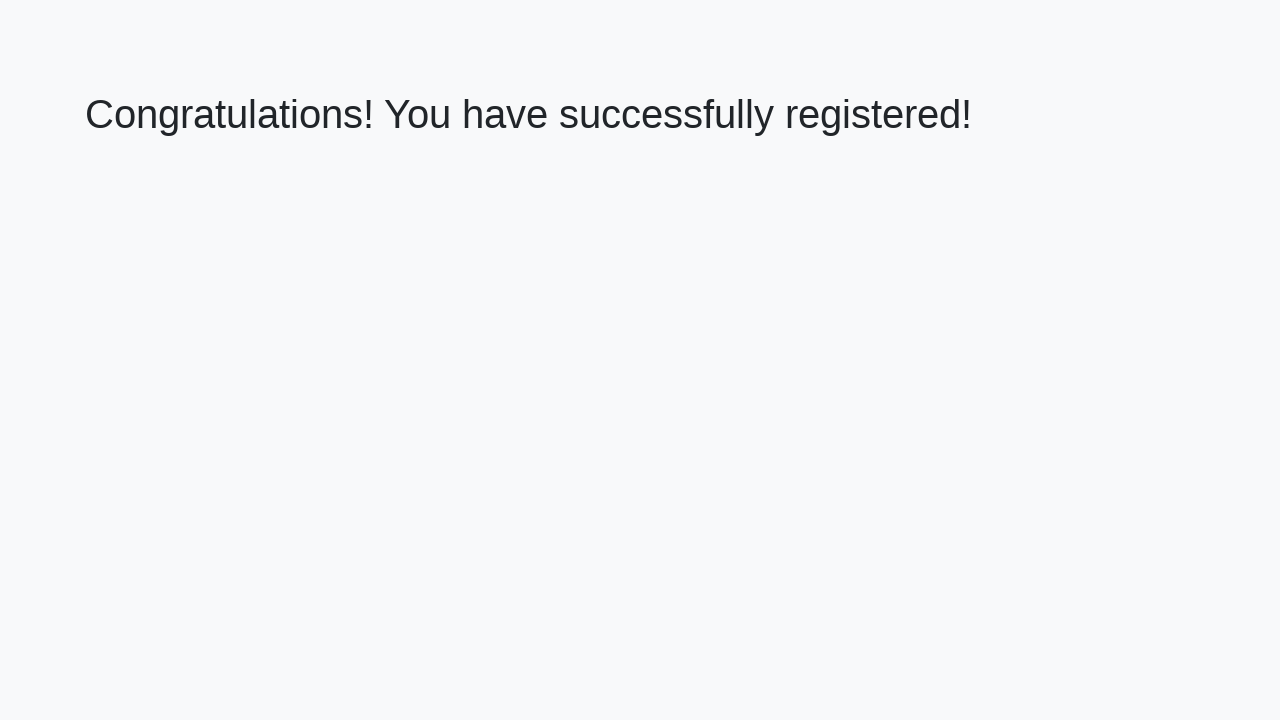

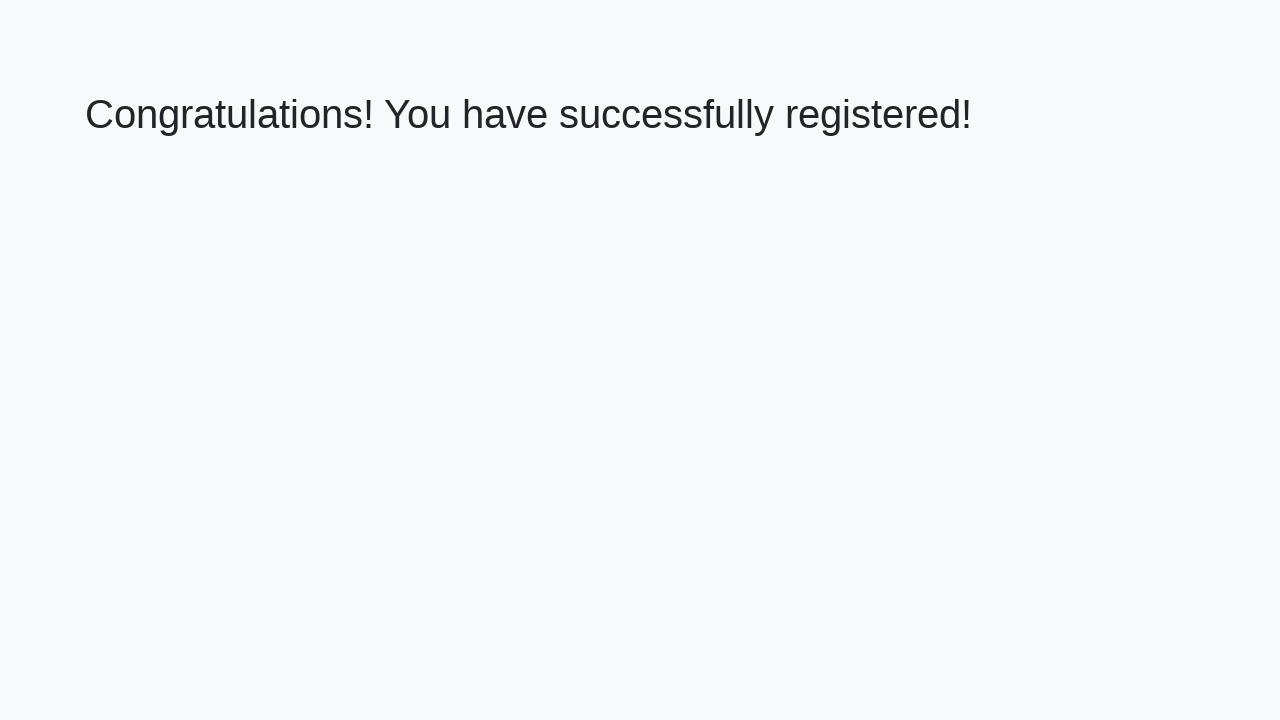